Tests multi-selection using Ctrl key to select non-consecutive items (1, 3, 6, 12) in a grid

Starting URL: https://jqueryui.com/resources/demos/selectable/display-grid.html

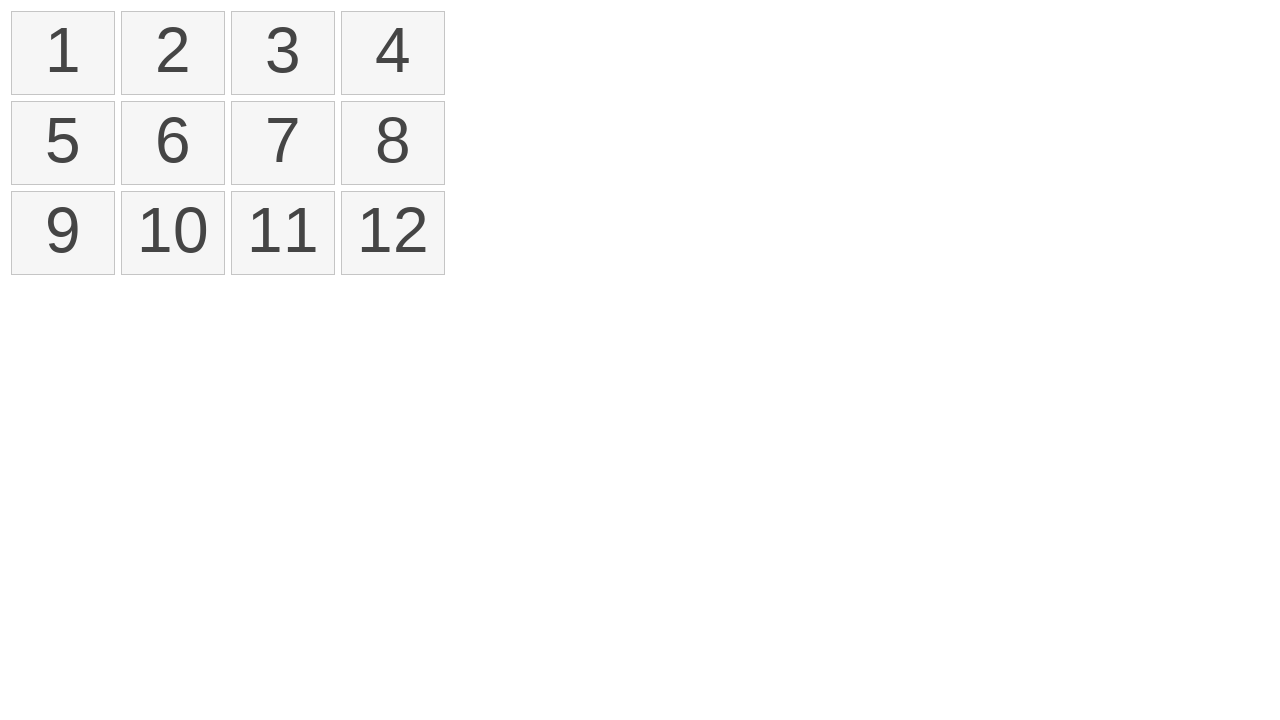

Retrieved all selectable grid items
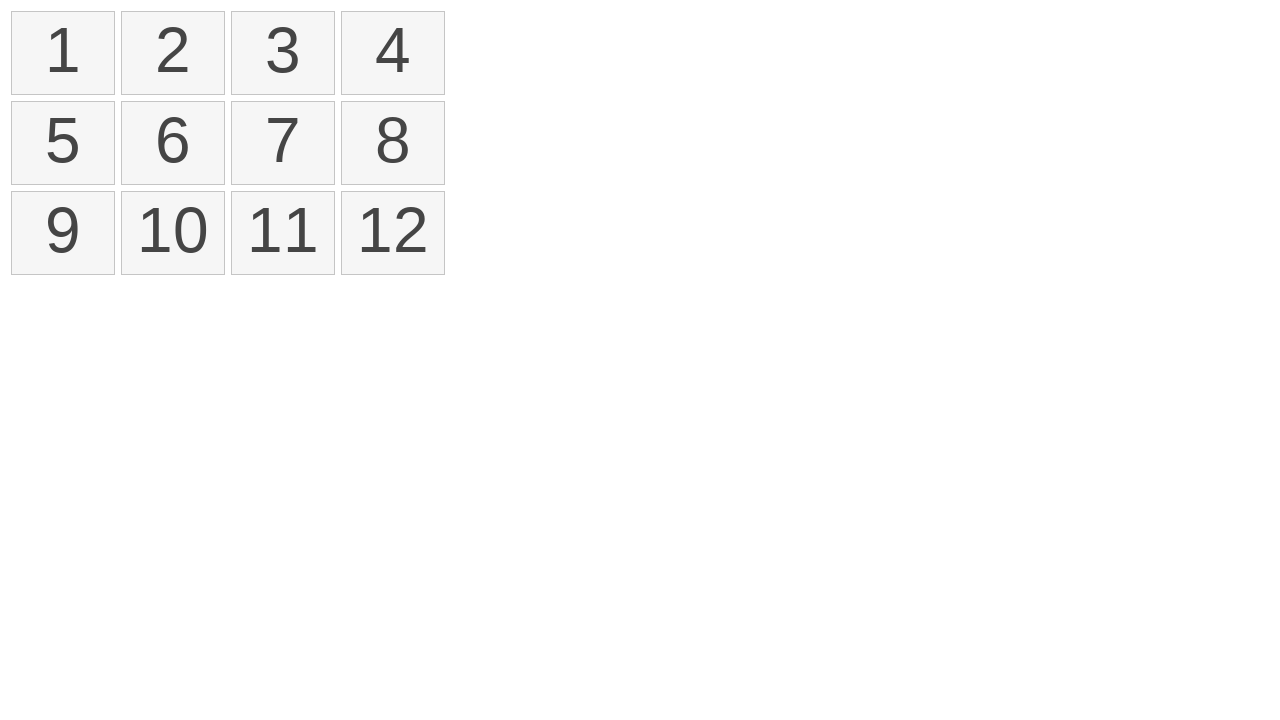

Pressed and held Ctrl key for multi-selection
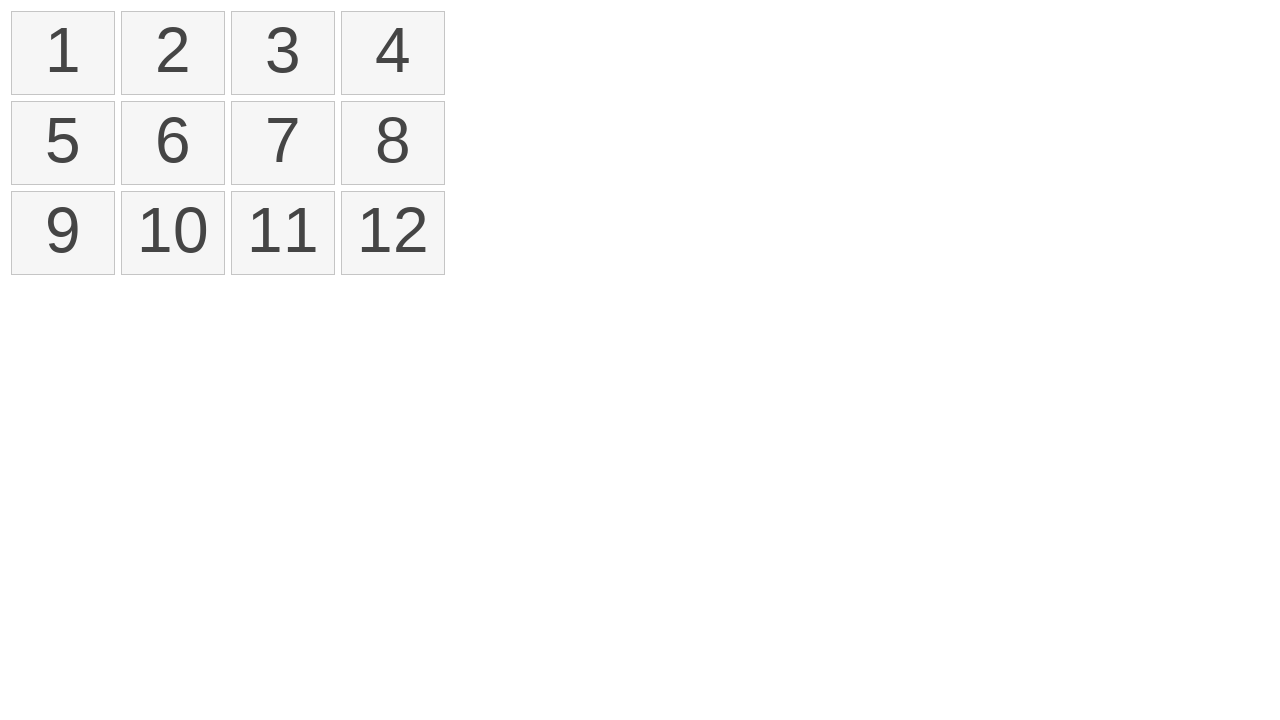

Clicked item 1 while holding Ctrl at (63, 53) on xpath=//ol[@id='selectable']/li >> nth=0
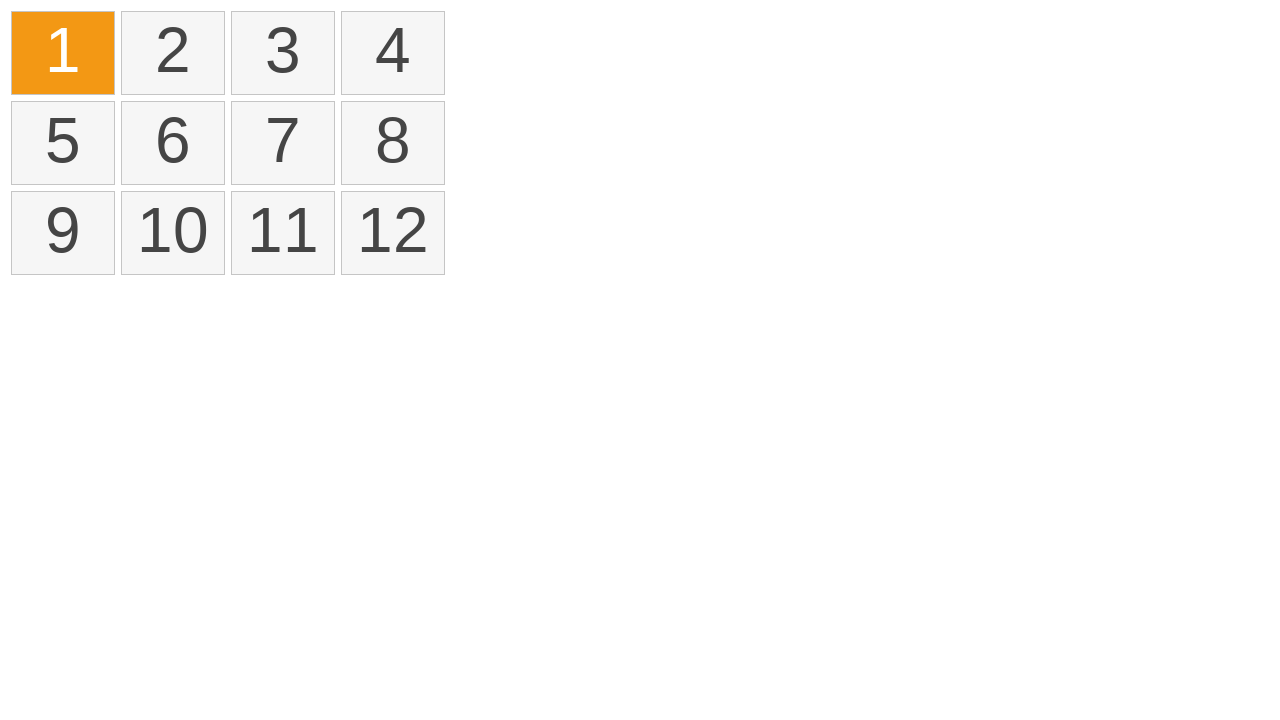

Clicked item 3 while holding Ctrl at (283, 53) on xpath=//ol[@id='selectable']/li >> nth=2
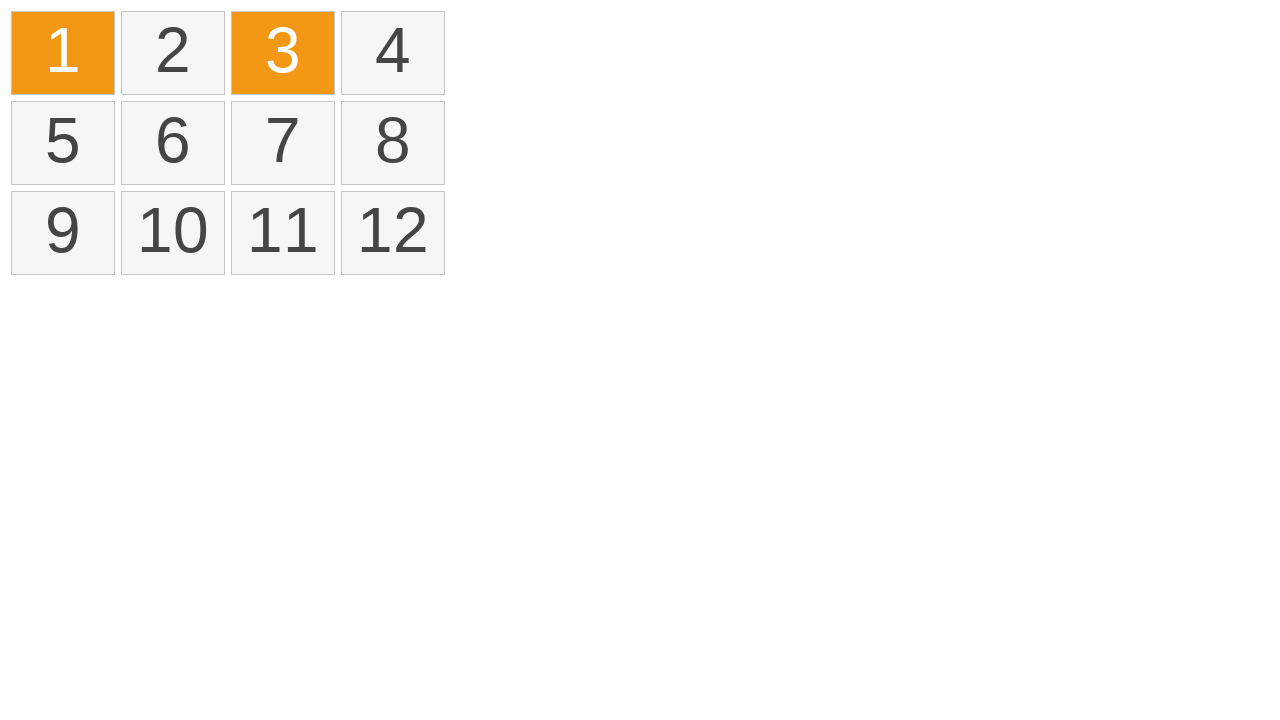

Clicked item 6 while holding Ctrl at (173, 143) on xpath=//ol[@id='selectable']/li >> nth=5
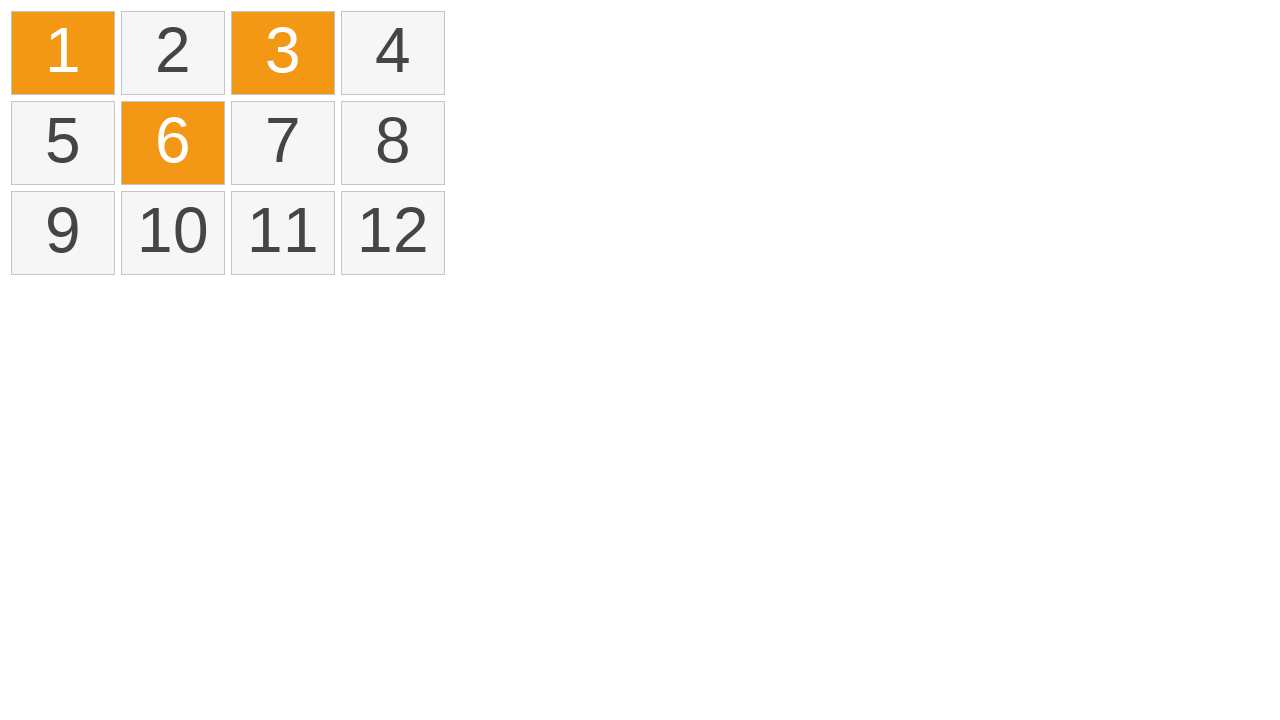

Clicked item 12 while holding Ctrl at (393, 233) on xpath=//ol[@id='selectable']/li >> nth=11
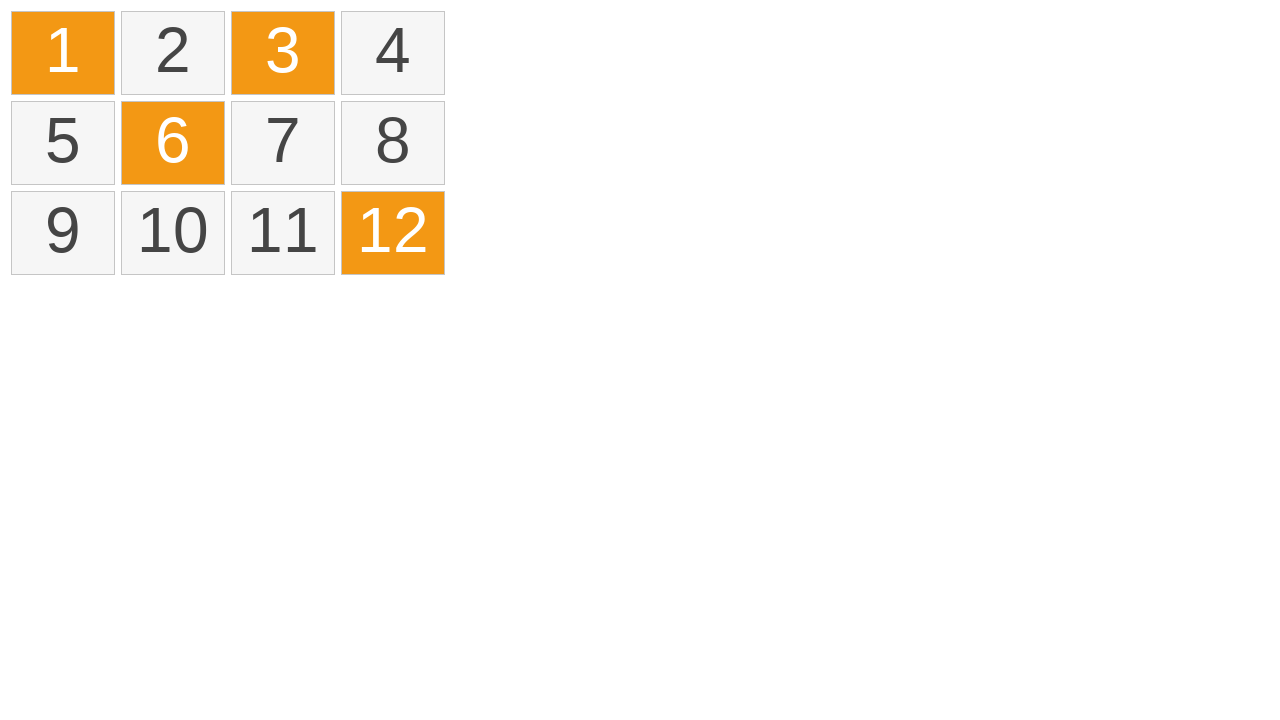

Released Ctrl key
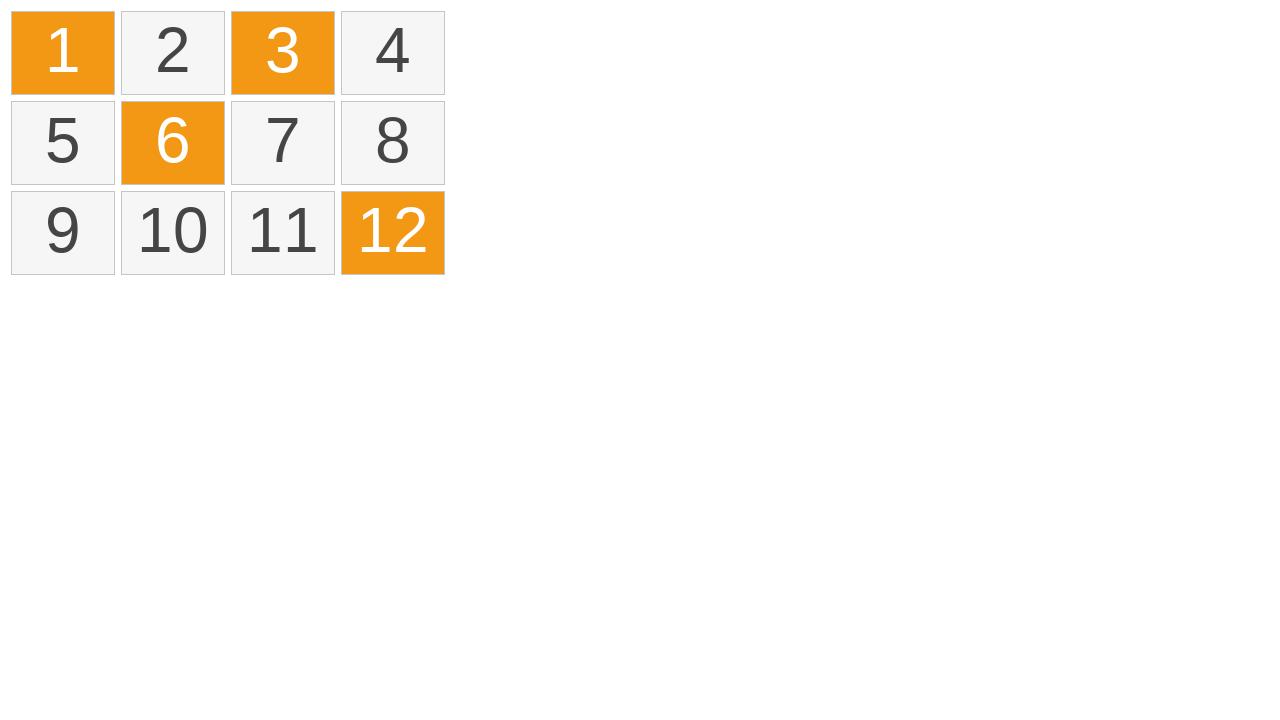

Retrieved all selected items
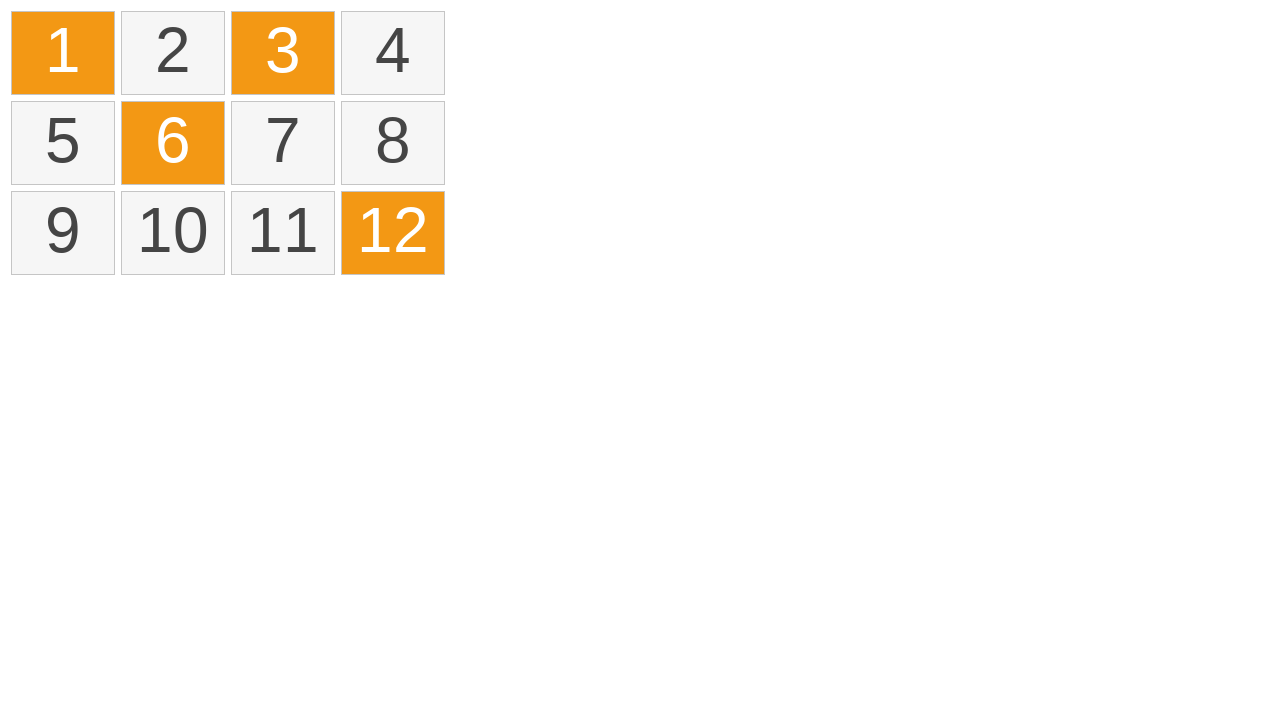

Verified that 4 non-consecutive items are selected (items 1, 3, 6, 12)
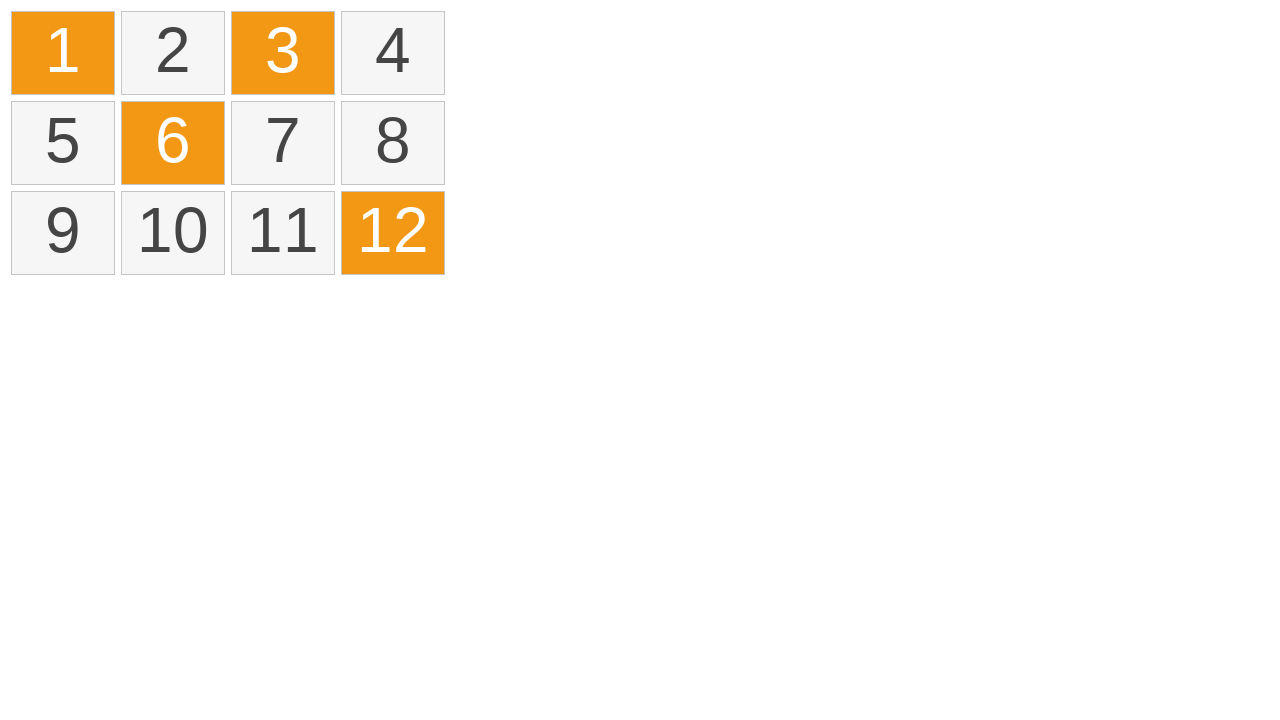

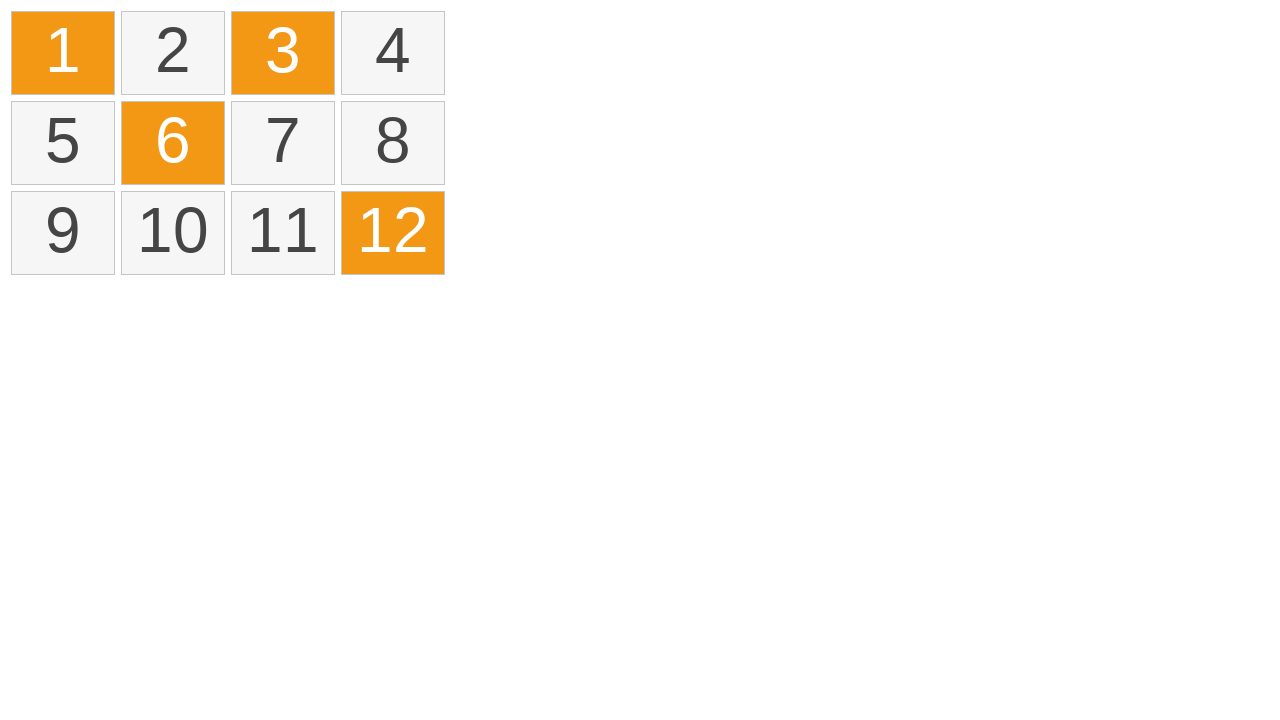